Tests sending keys to an input field by typing text into an element with id 'inputValue'

Starting URL: http://webengine-test.azurewebsites.net/

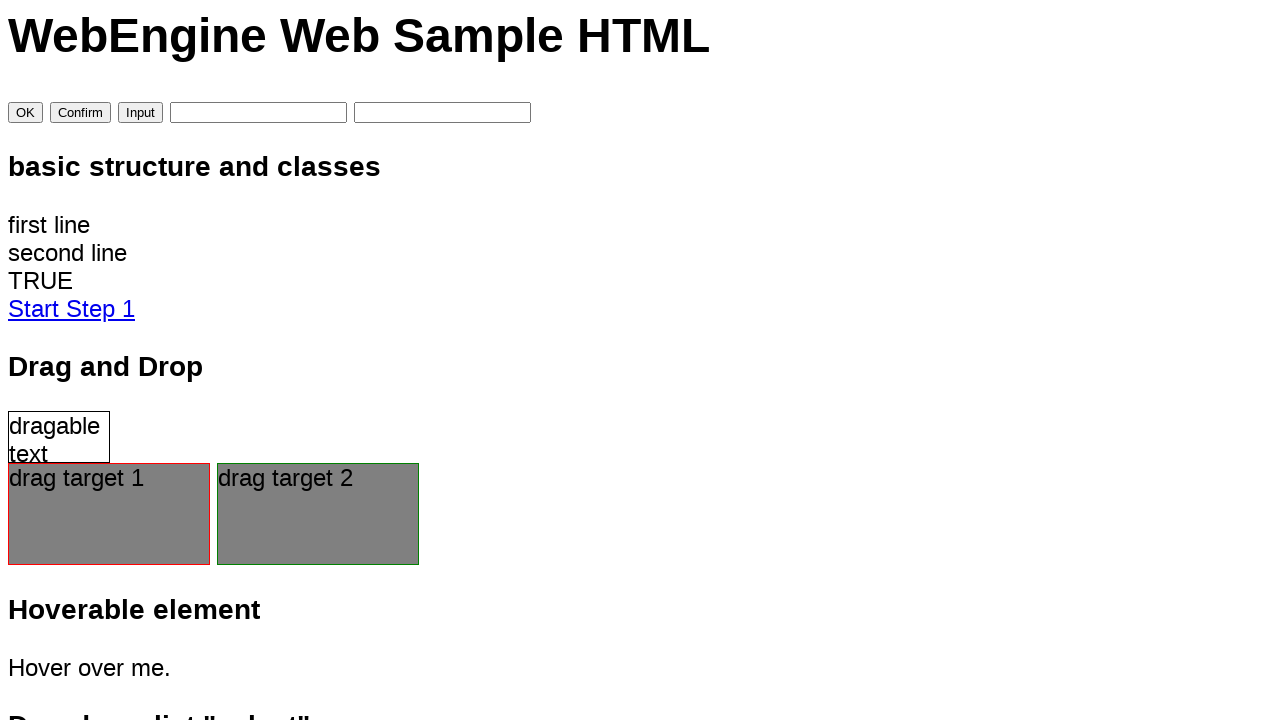

Filled input field with id 'inputValue' with text 'TEST' on #inputValue
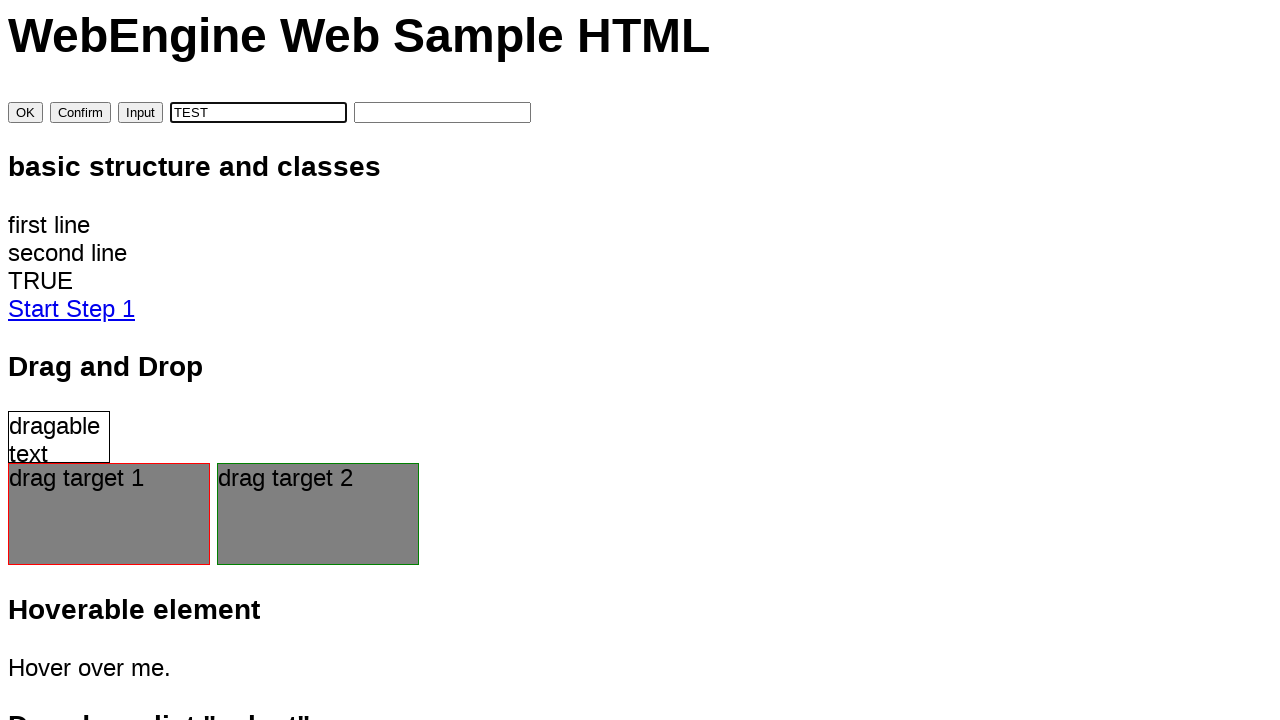

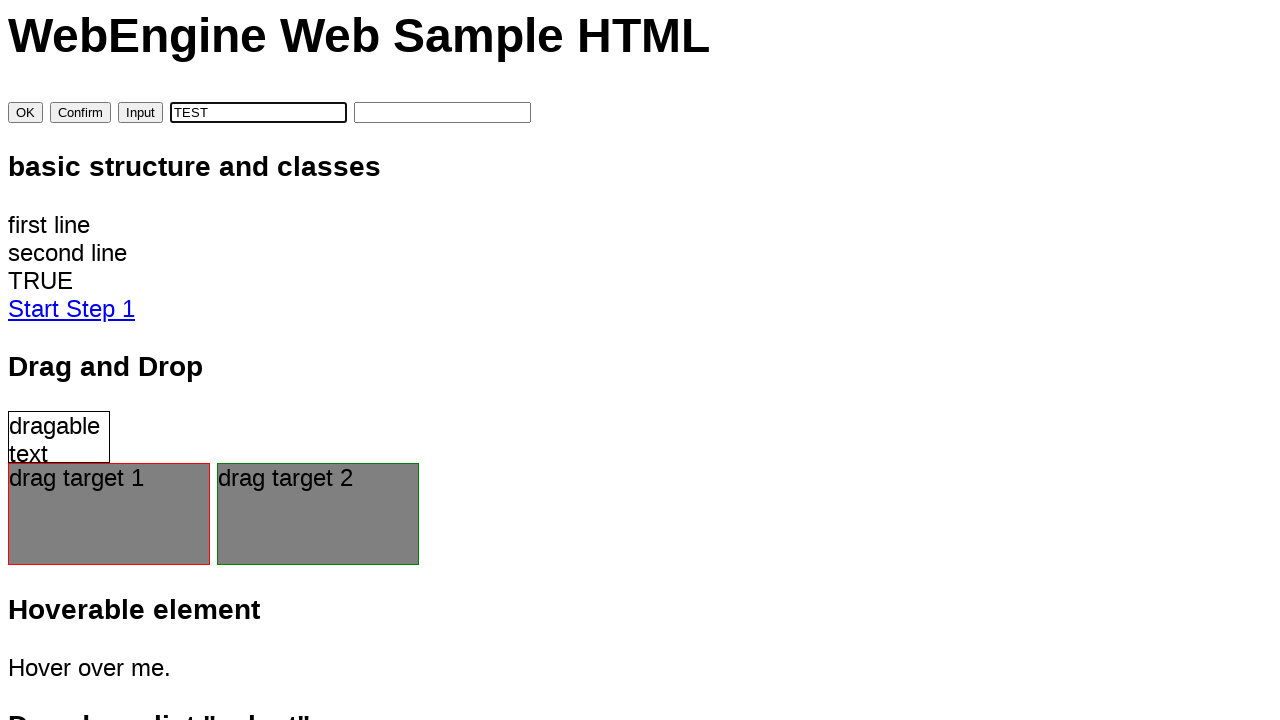